Tests a math challenge form by reading a value from the page, calculating a mathematical result using log(abs(12*sin(x))), filling in the answer, and selecting a checkbox and radio button.

Starting URL: https://suninjuly.github.io/math.html

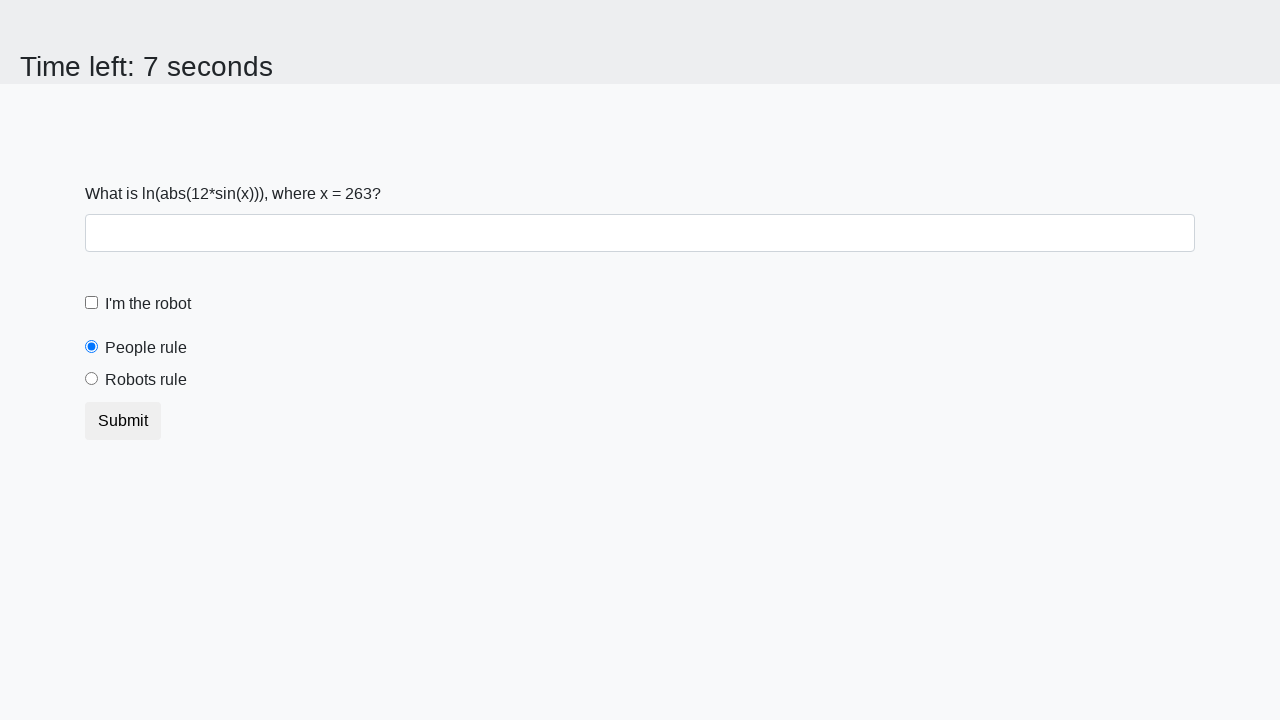

Located the x value input element
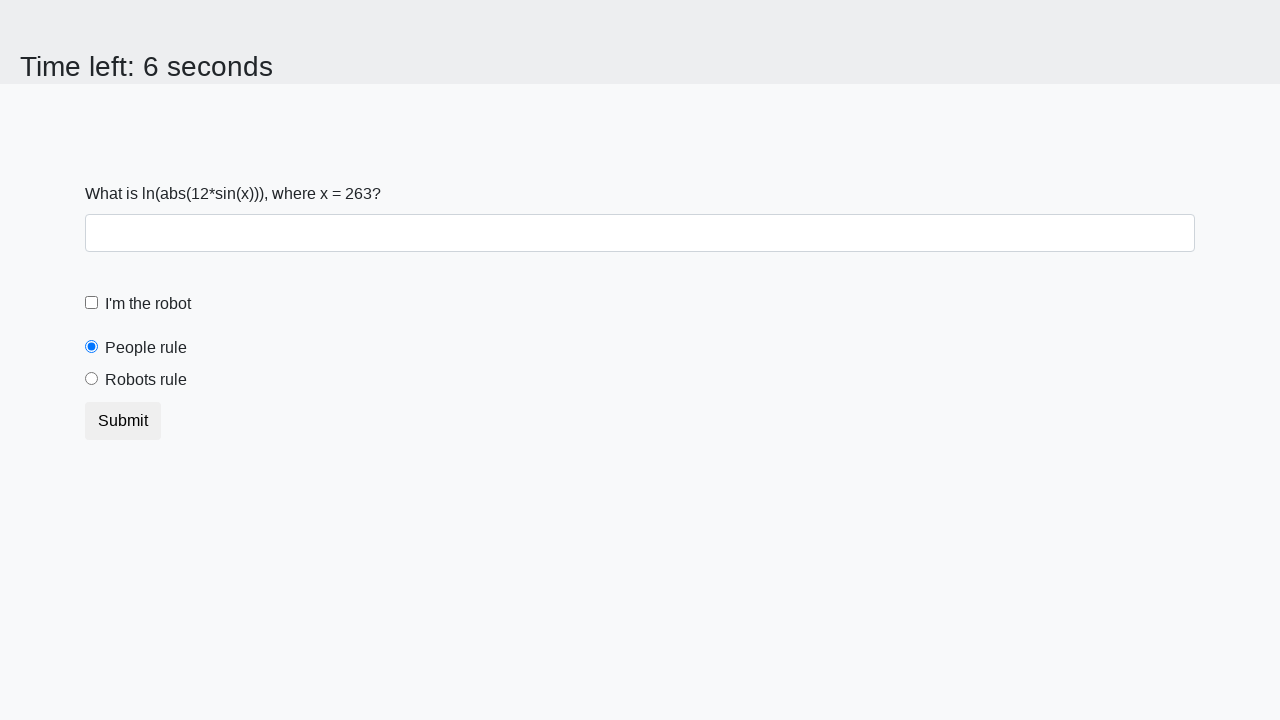

Read x value from page: 263
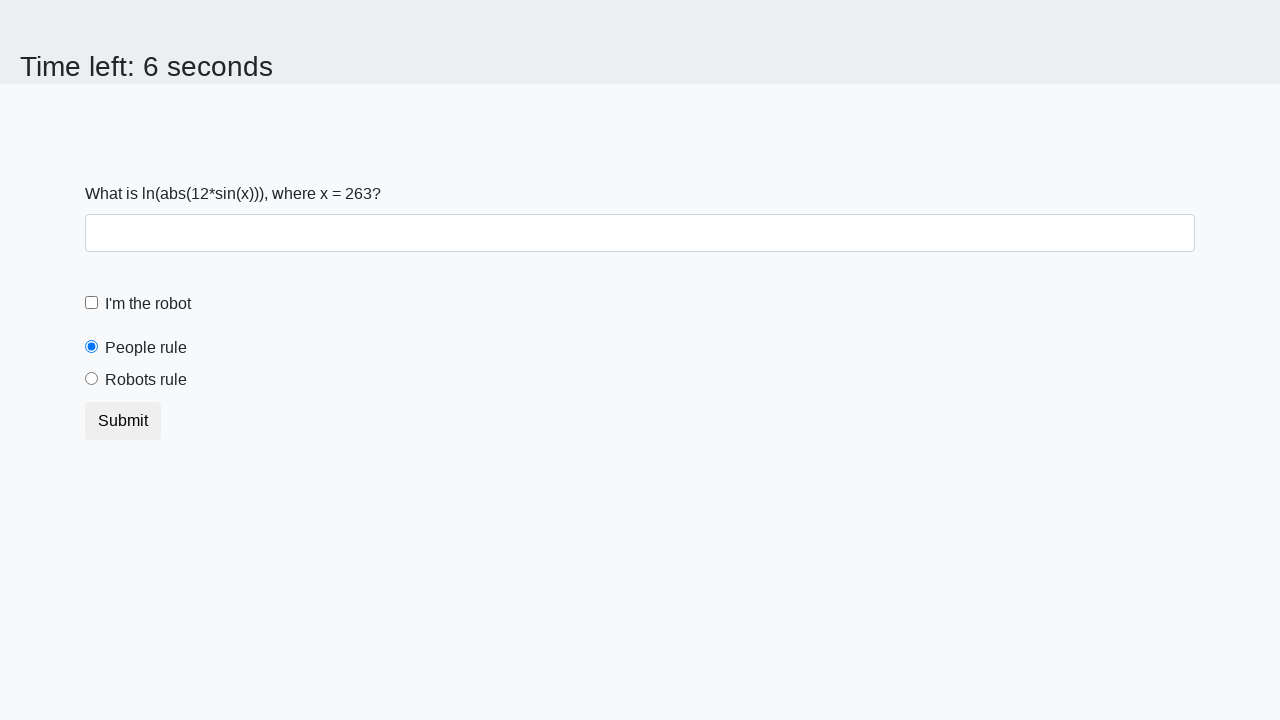

Calculated result using log(abs(12*sin(263))): 2.2357363026771093
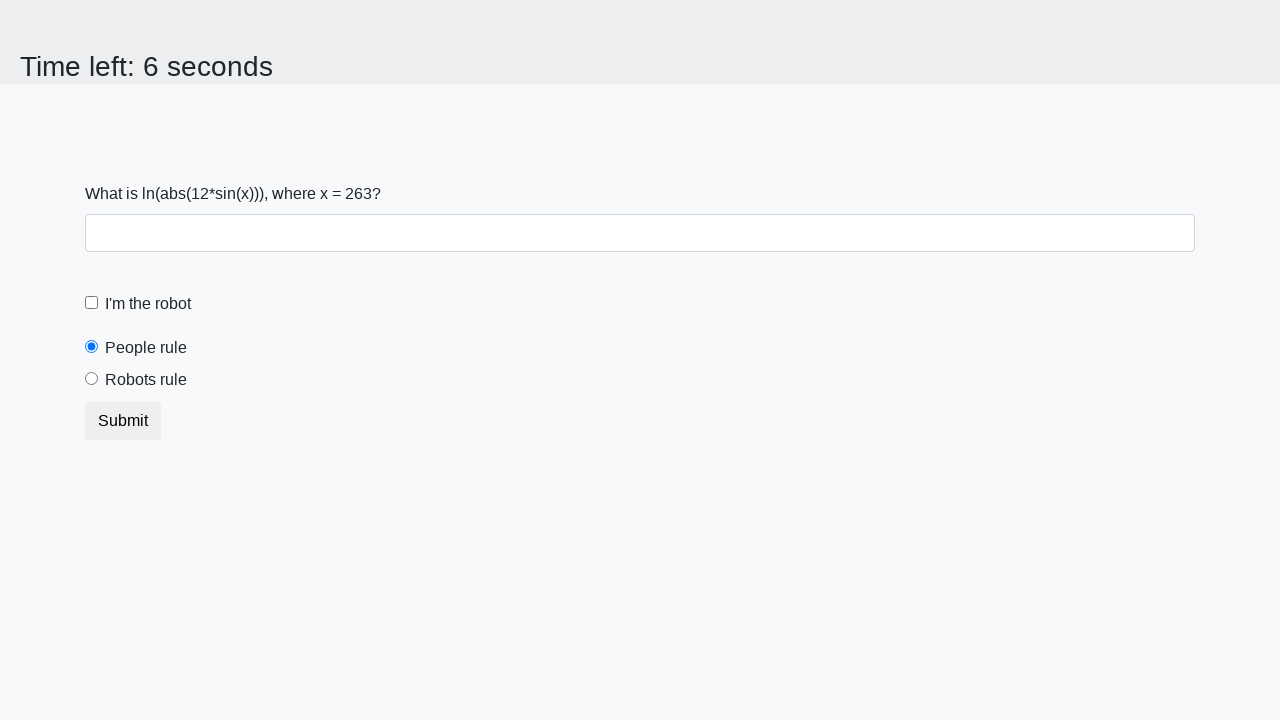

Filled form control with calculated answer: 2.2357363026771093 on .form-control
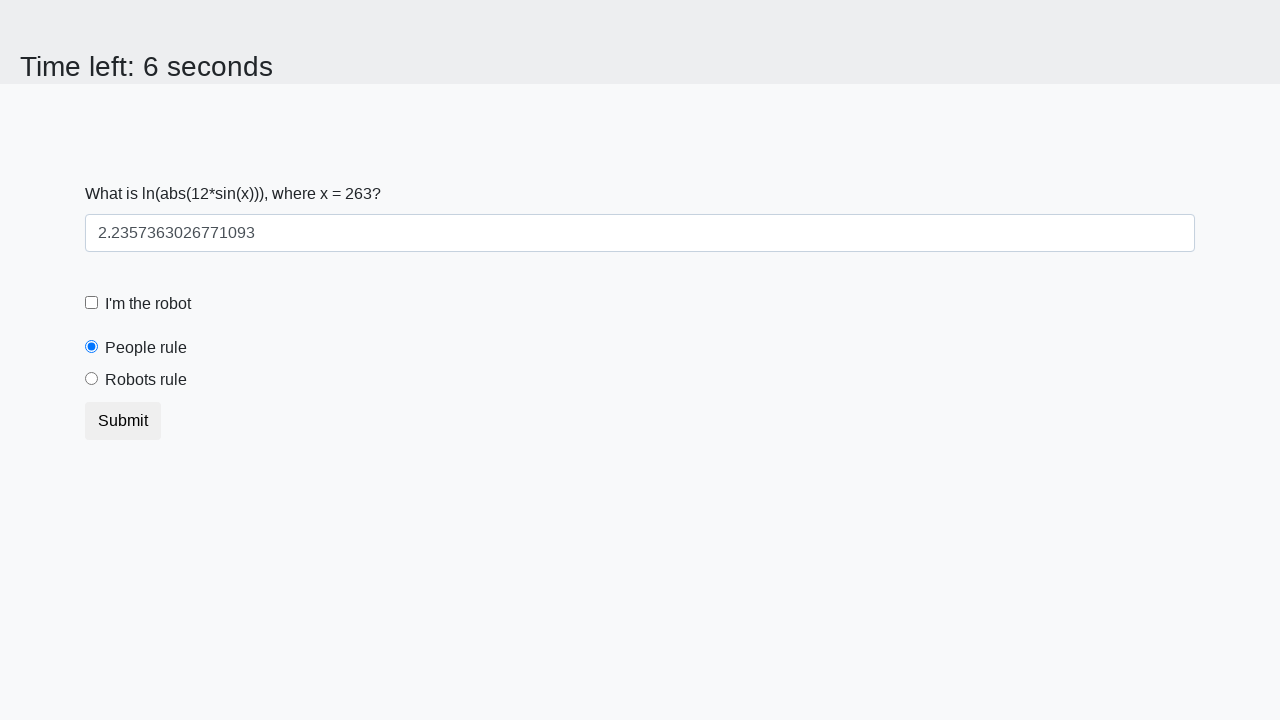

Clicked robot checkbox at (92, 303) on #robotCheckbox
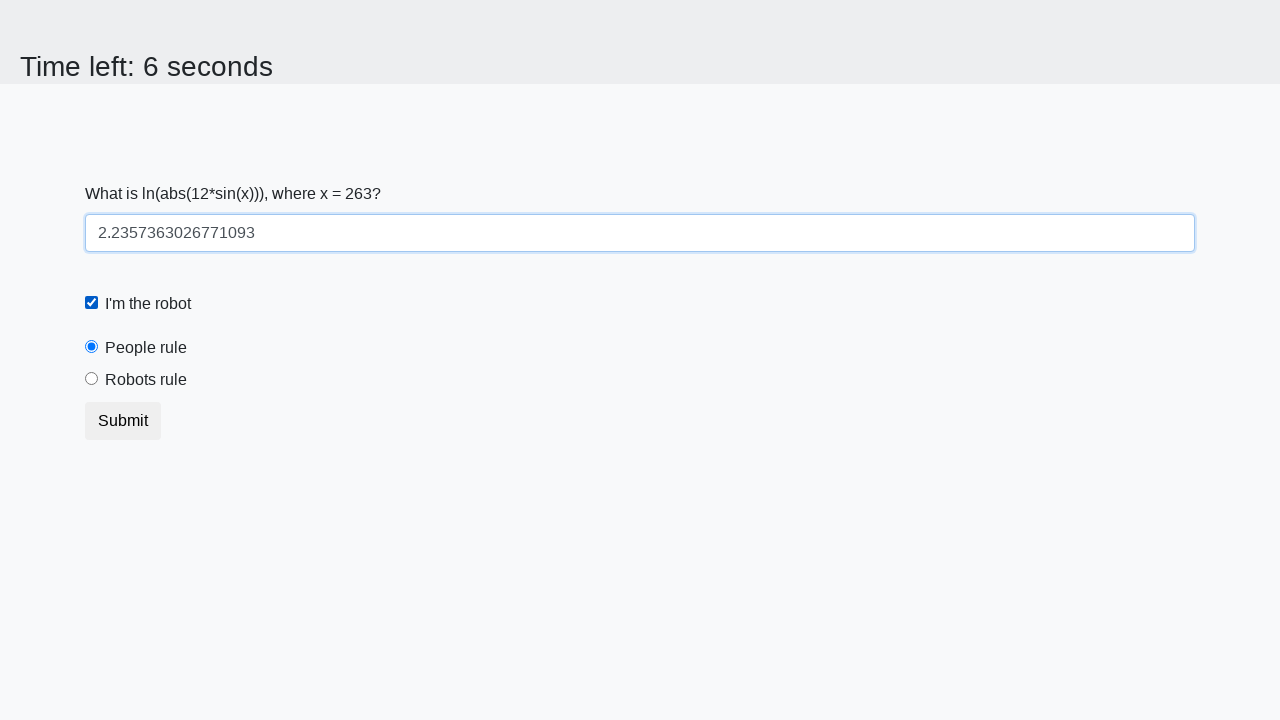

Clicked robots rule radio button at (92, 379) on #robotsRule
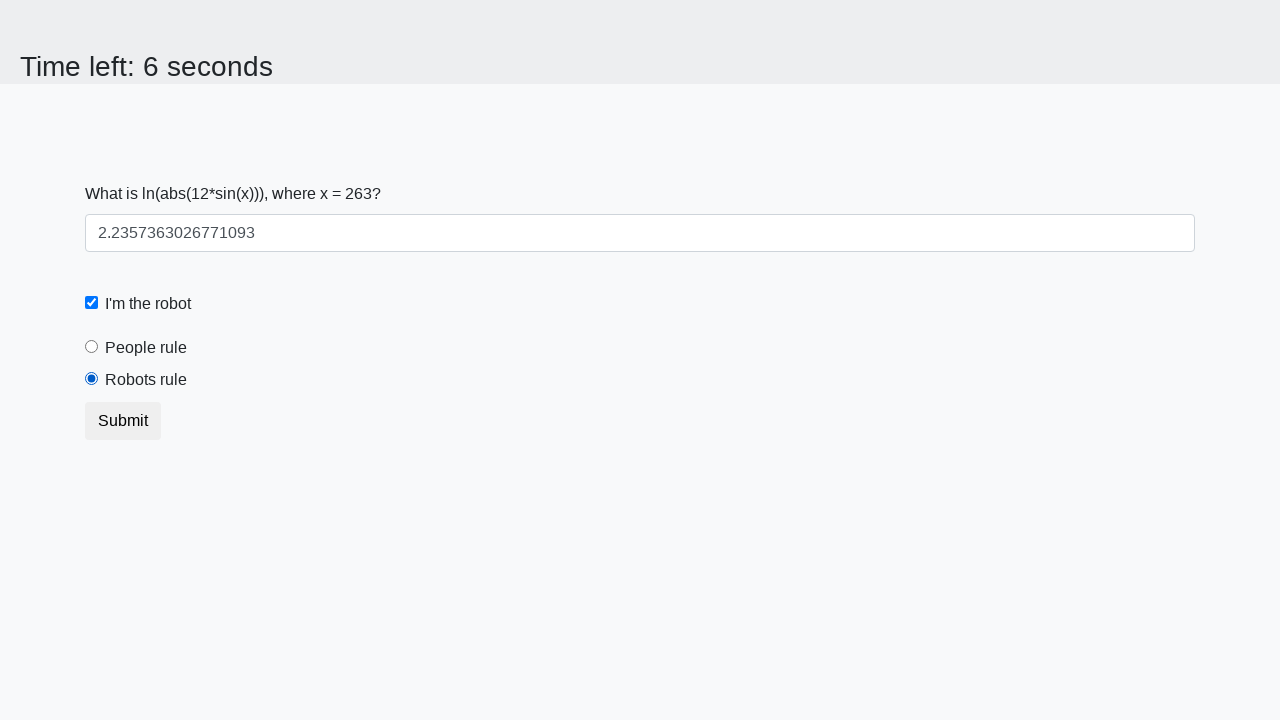

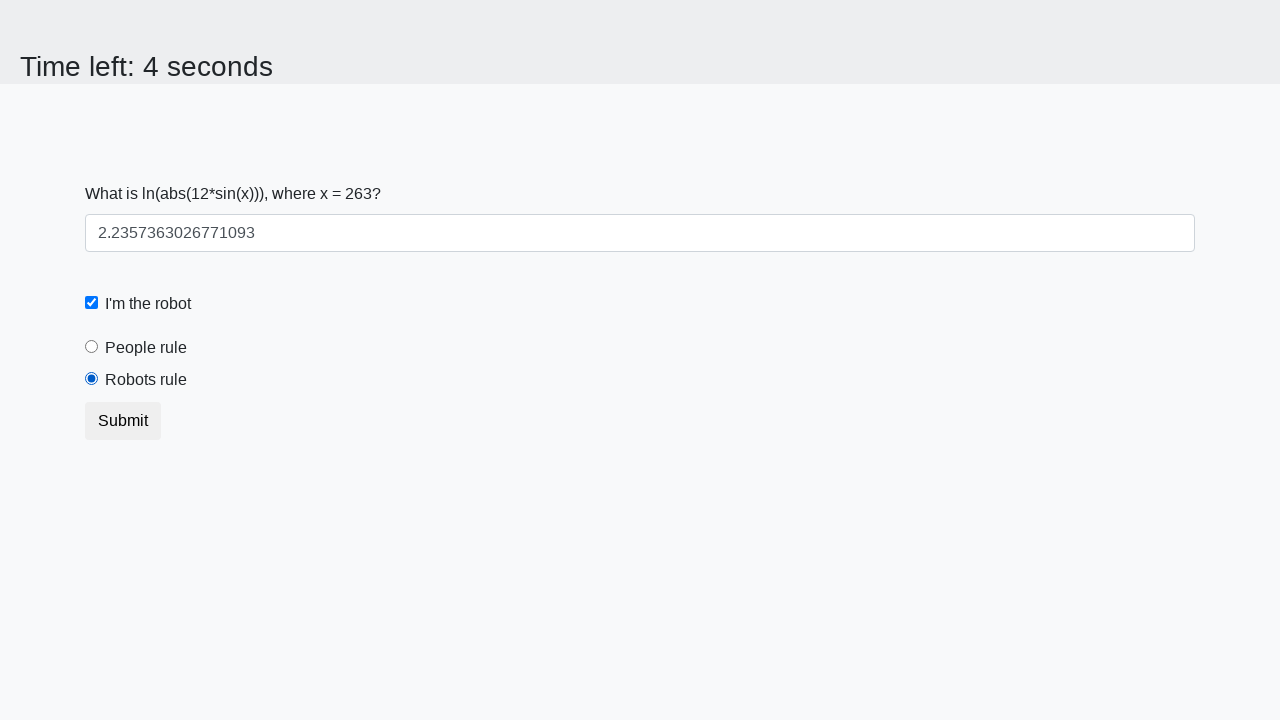